Tests handling an entry advertisement modal by waiting for it to appear and clicking the close button to dismiss it.

Starting URL: http://the-internet.herokuapp.com/entry_ad

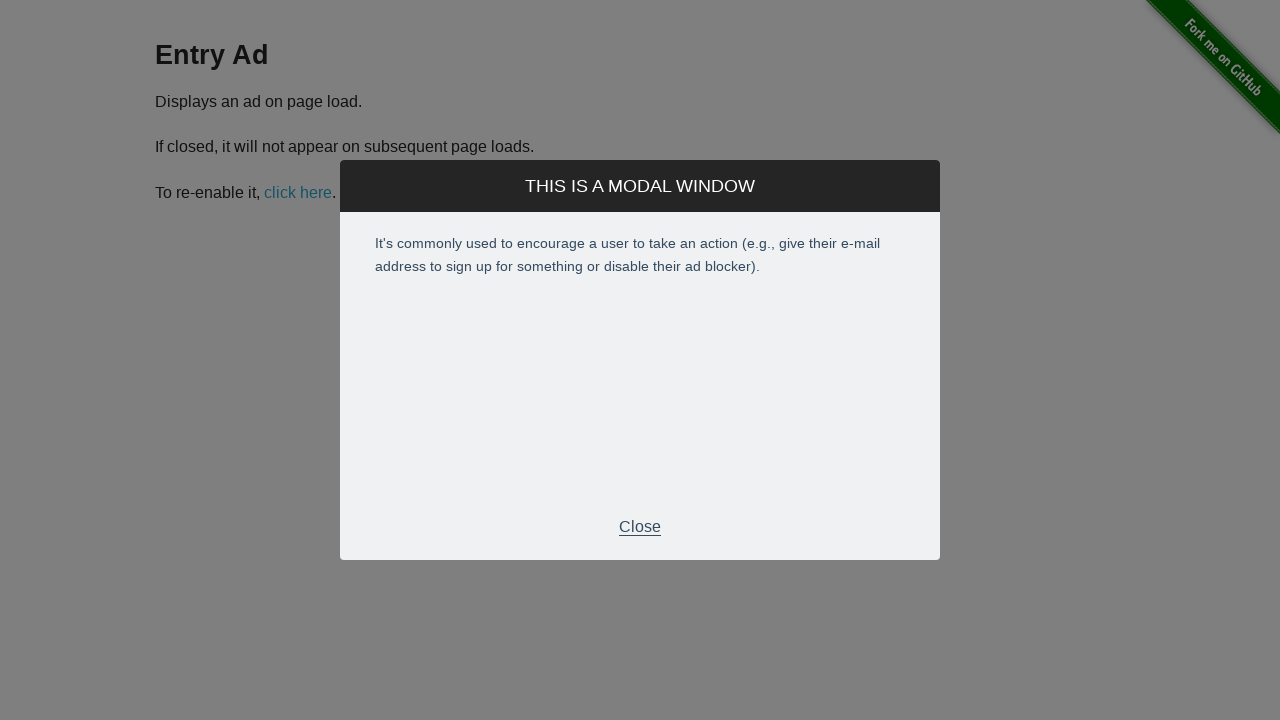

Entry advertisement modal appeared and is visible
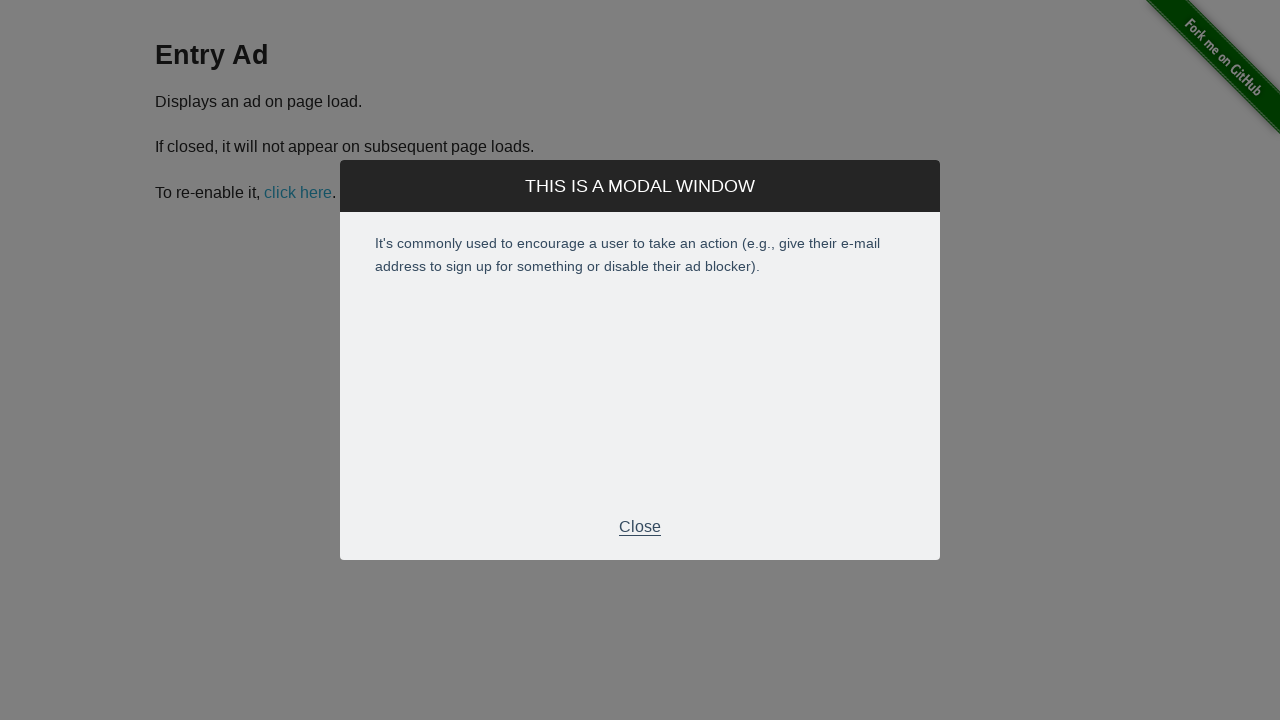

Clicked the close button in the modal footer at (640, 527) on .modal-footer p
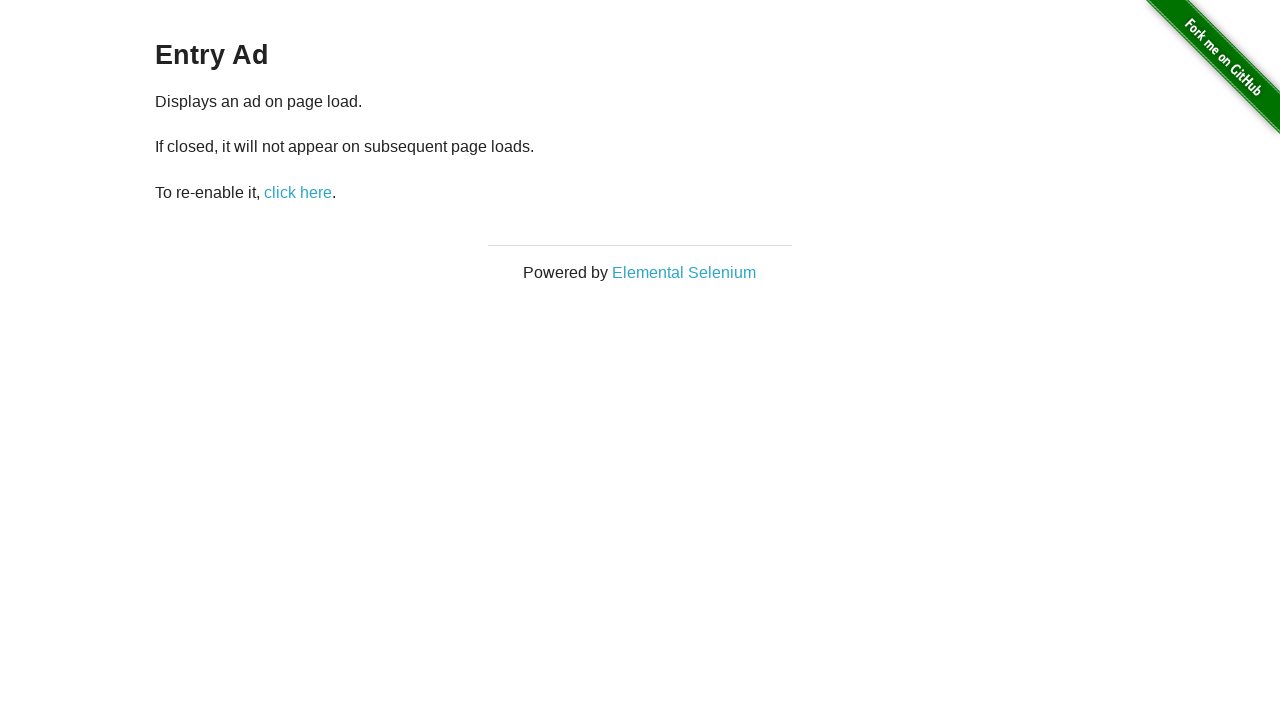

Entry advertisement modal has been dismissed
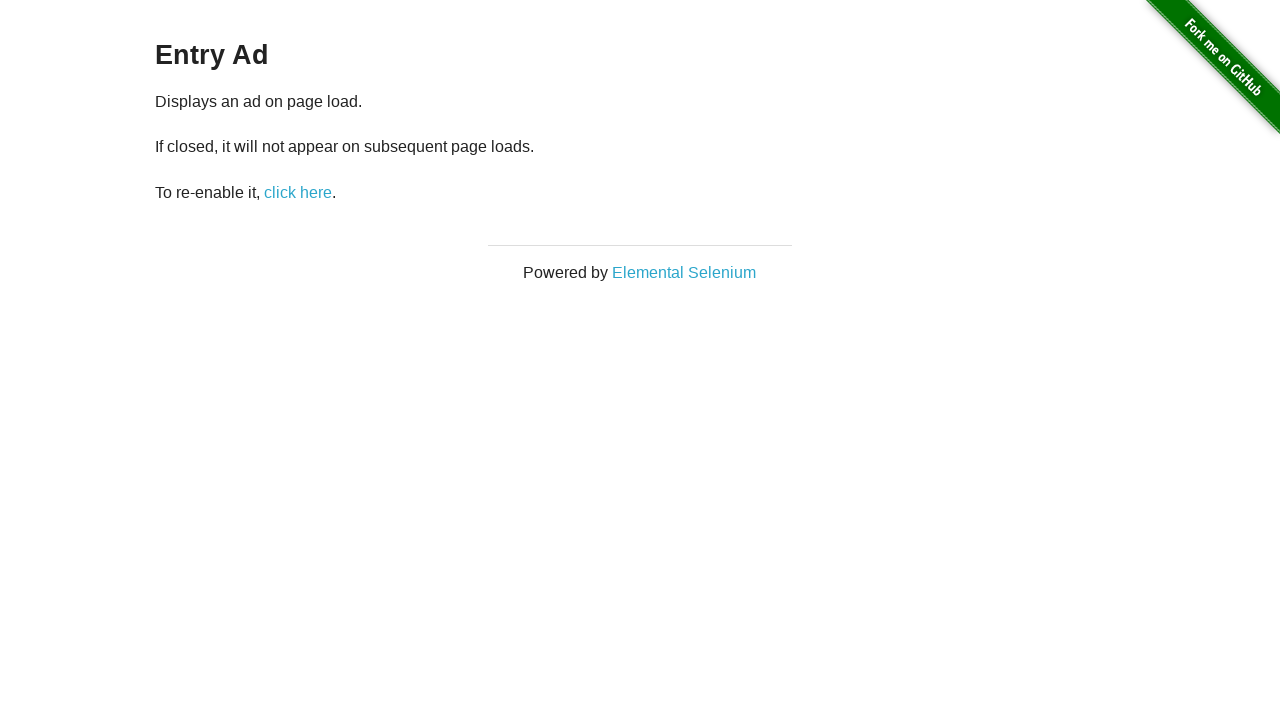

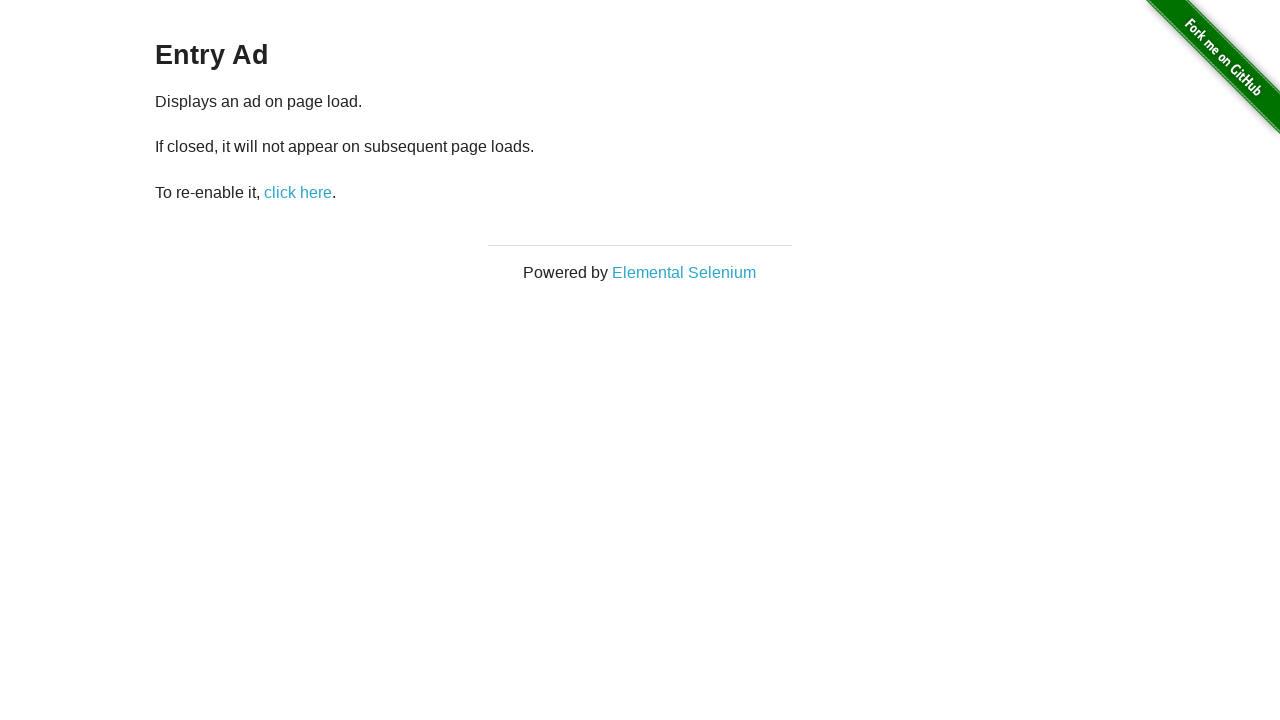